Tests JavaScript alert handling by clicking buttons that trigger different types of alerts (simple alert, confirm dialog, and prompt dialog) and interacting with them using accept, dismiss, and sendKeys operations.

Starting URL: https://the-internet.herokuapp.com/javascript_alerts

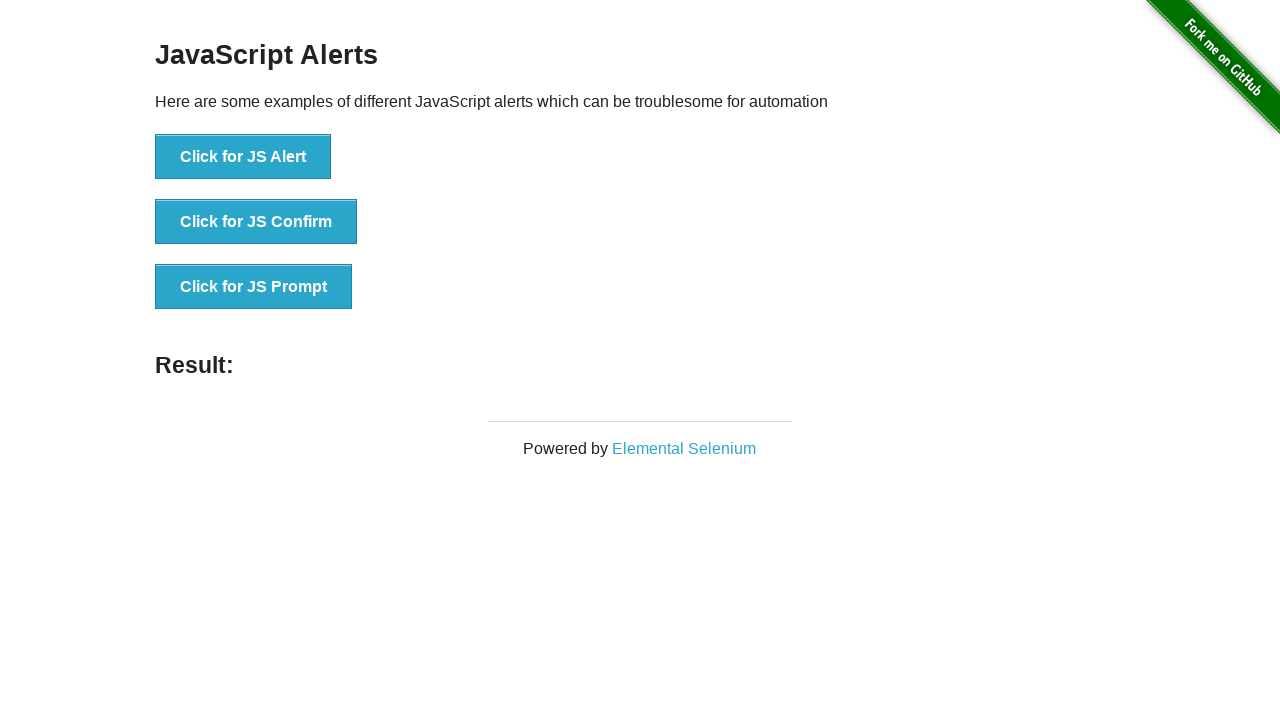

Clicked button to trigger simple JavaScript alert at (243, 157) on button[onclick='jsAlert()']
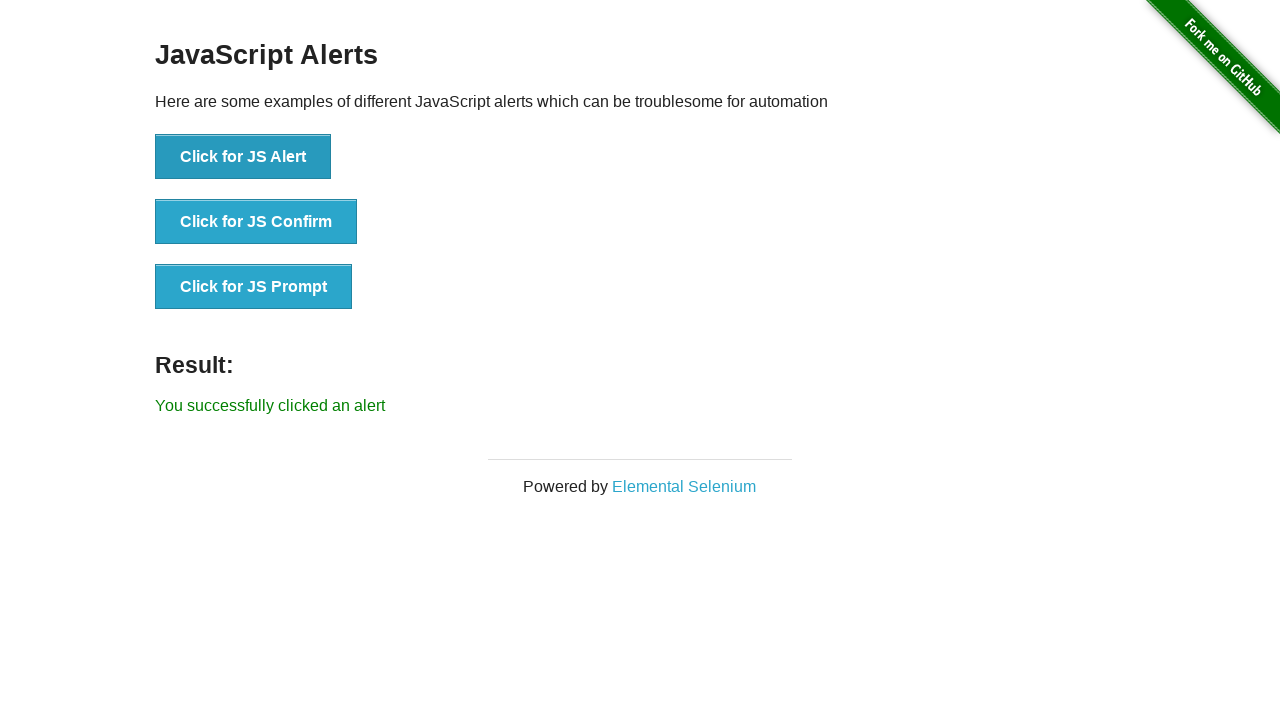

Set up dialog handler to accept the alert
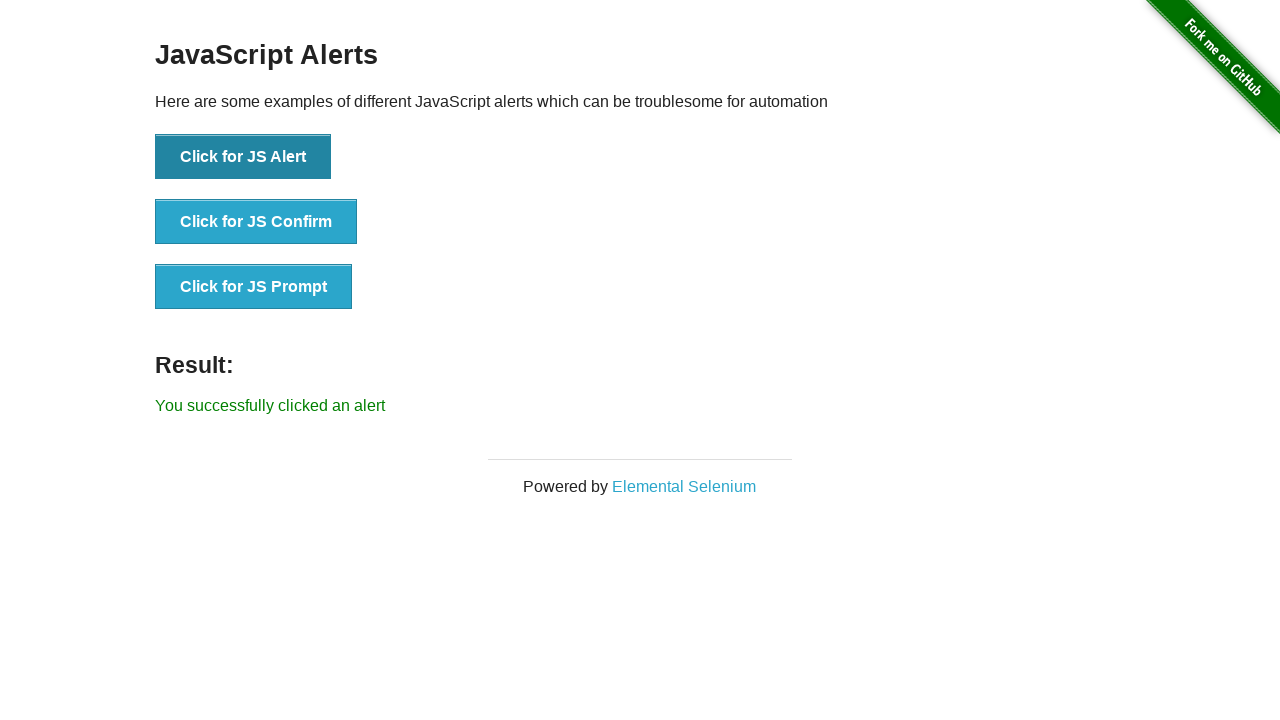

Waited for simple alert to be handled
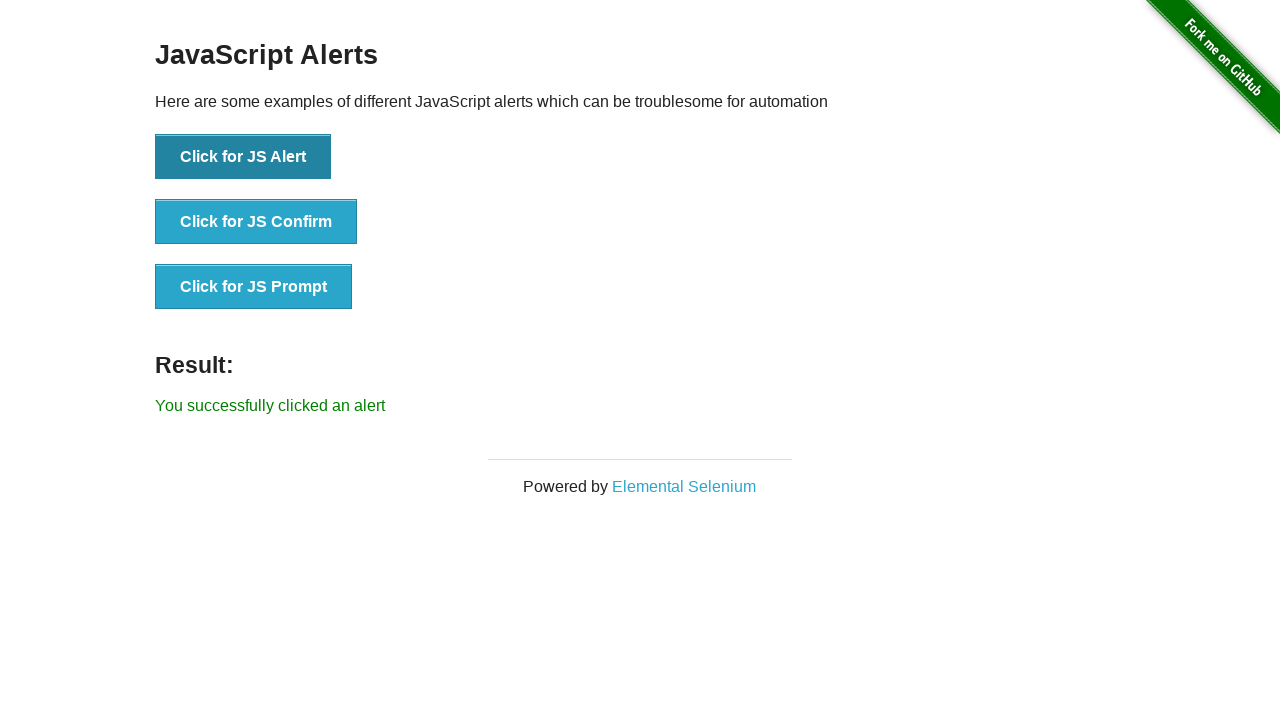

Clicked button to trigger confirm dialog at (256, 222) on button[onclick='jsConfirm()']
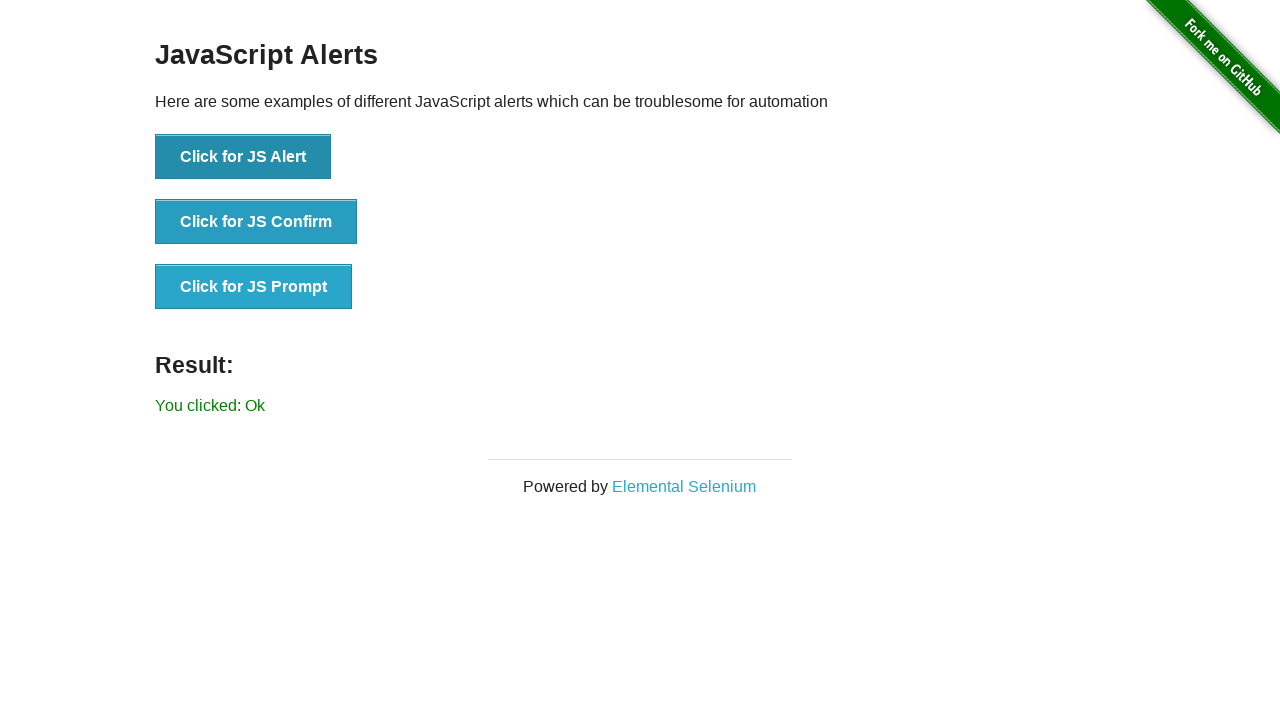

Set up dialog handler to dismiss the confirm dialog
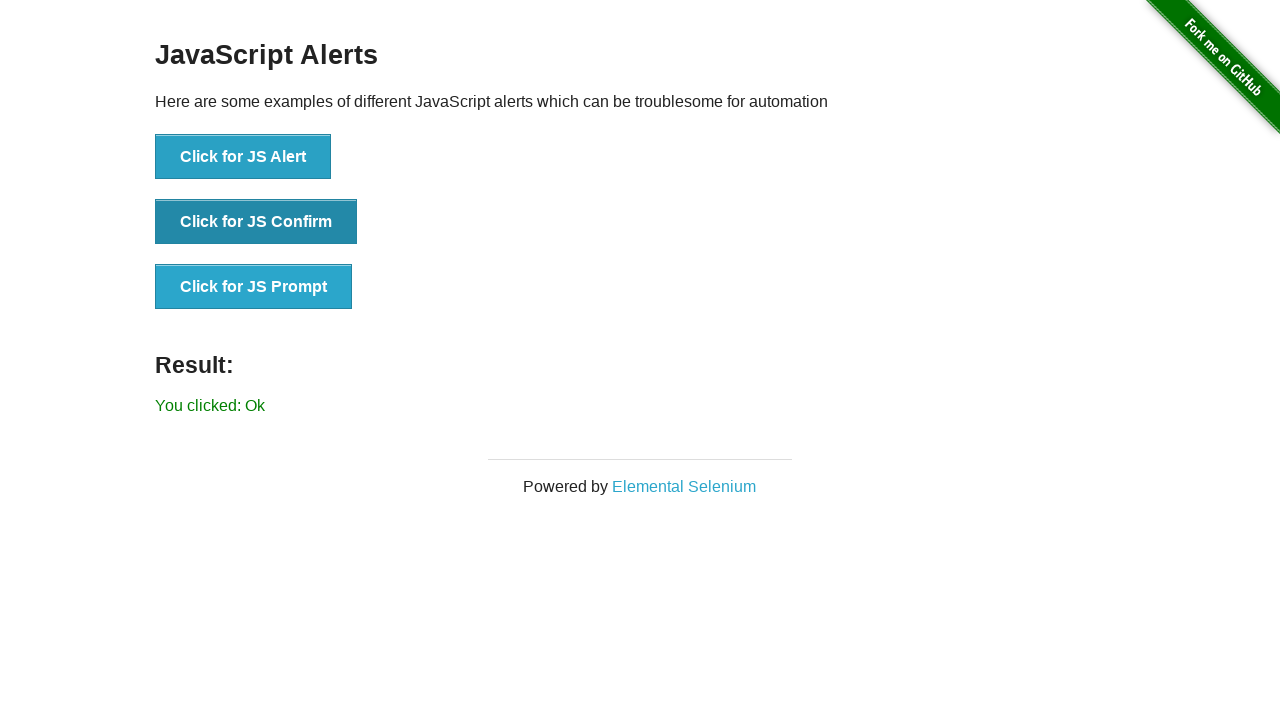

Waited for confirm dialog to be dismissed
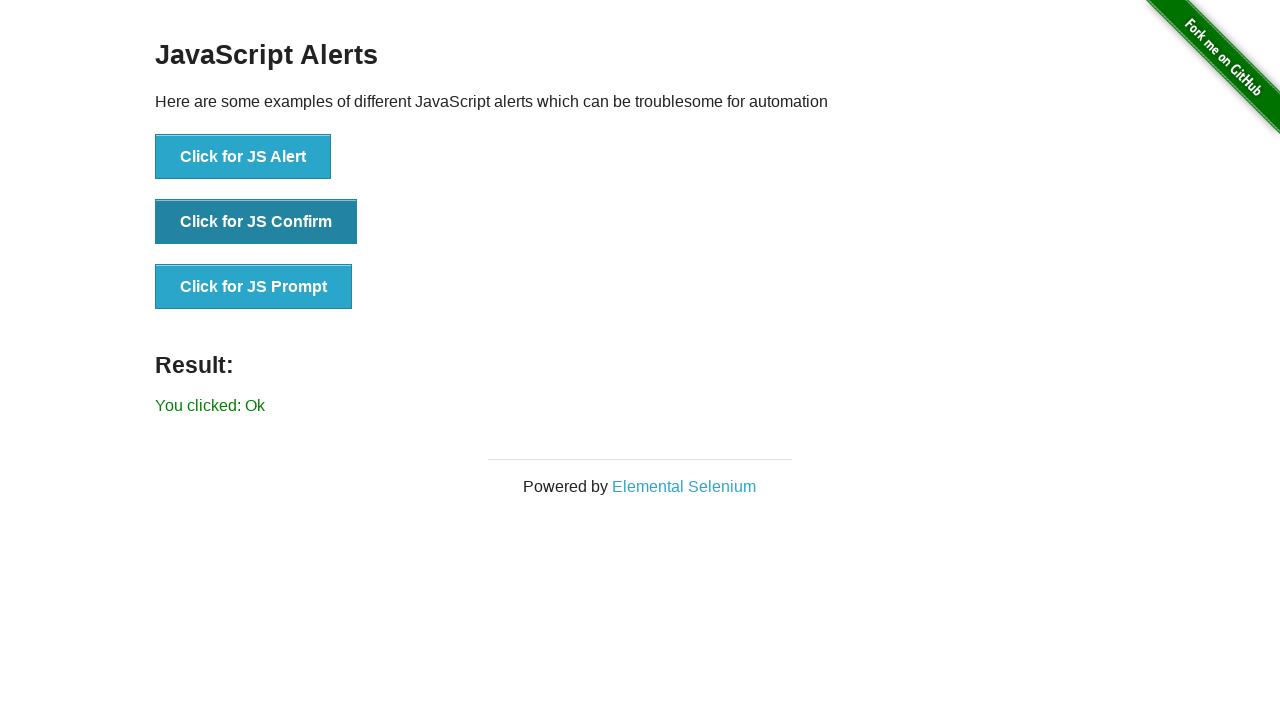

Clicked button to trigger prompt dialog at (254, 287) on button[onclick='jsPrompt()']
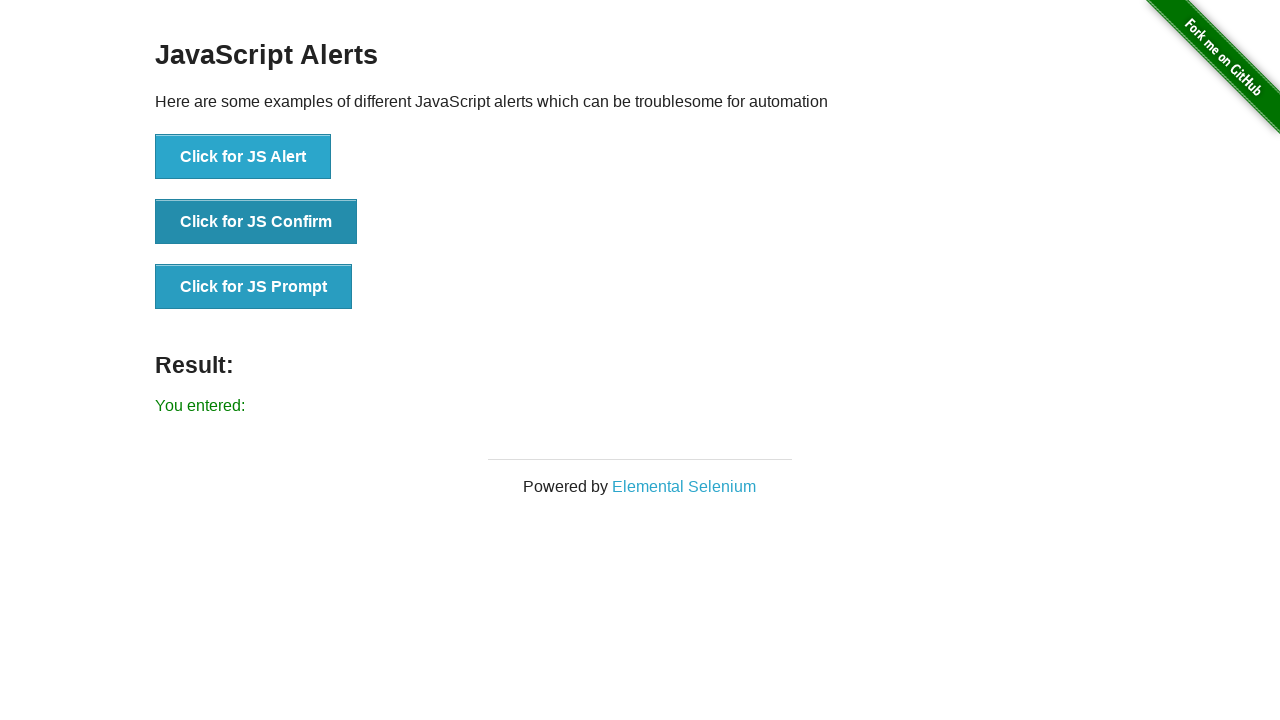

Set up dialog handler to enter text and accept the prompt dialog
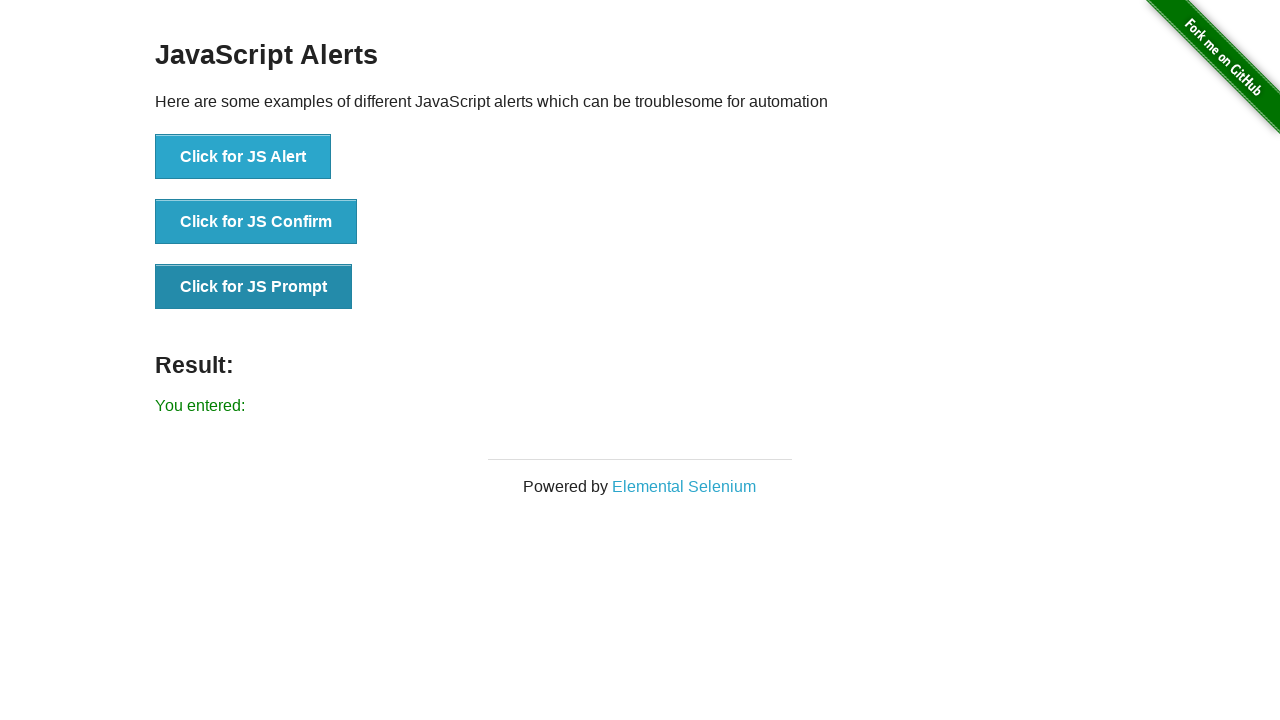

Waited for prompt dialog to be accepted with entered text
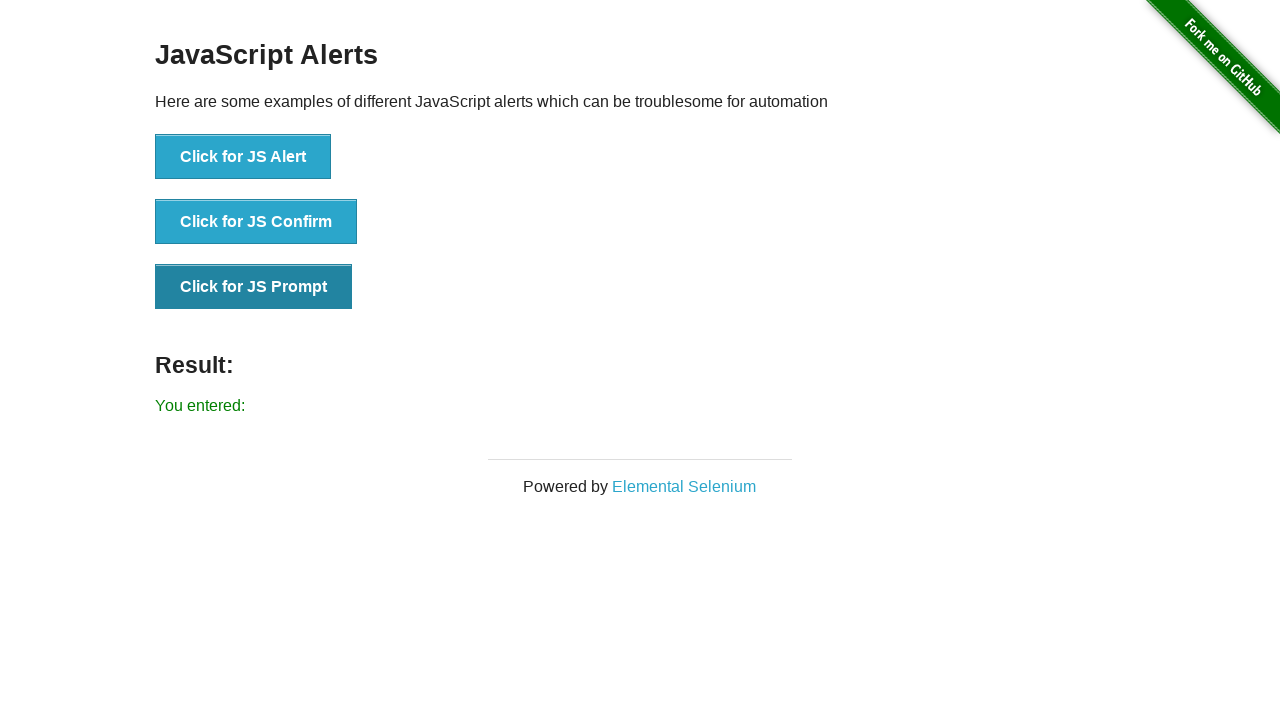

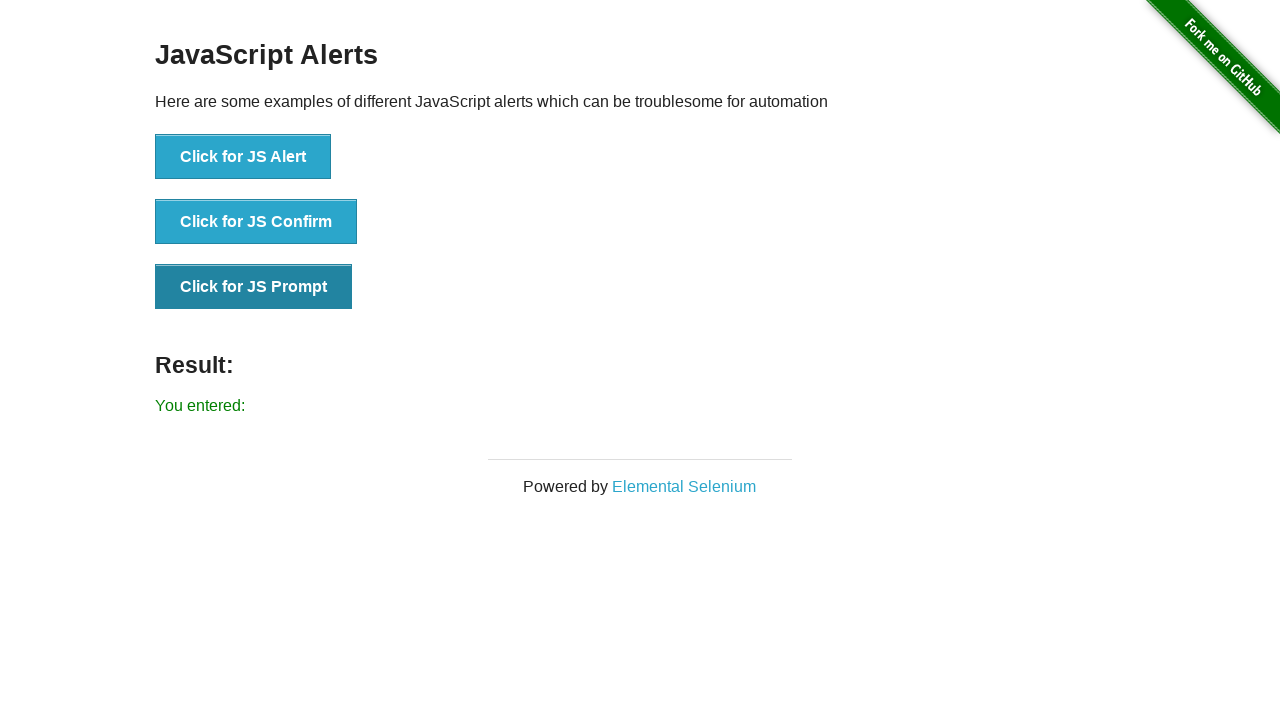